Navigates to the practice form page and verifies that the header displays "Practice Form"

Starting URL: https://demoqa.com/automation-practice-form

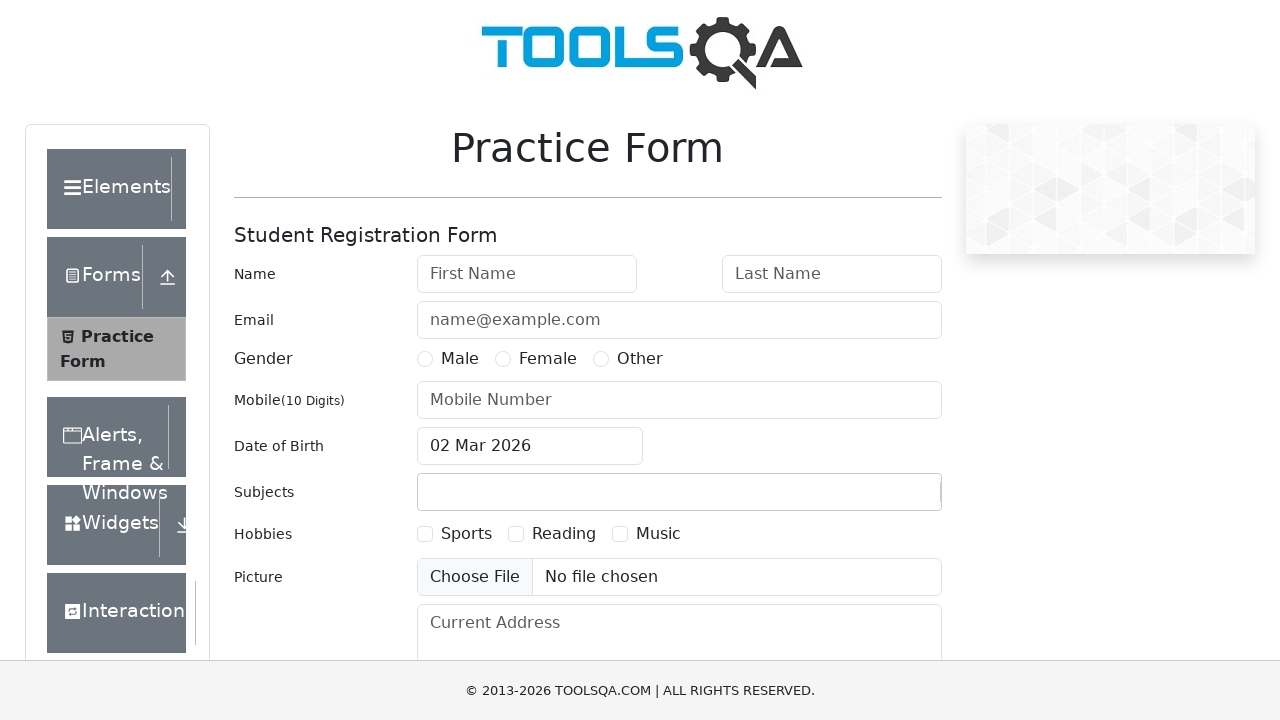

Navigated to the practice form page at https://demoqa.com/automation-practice-form
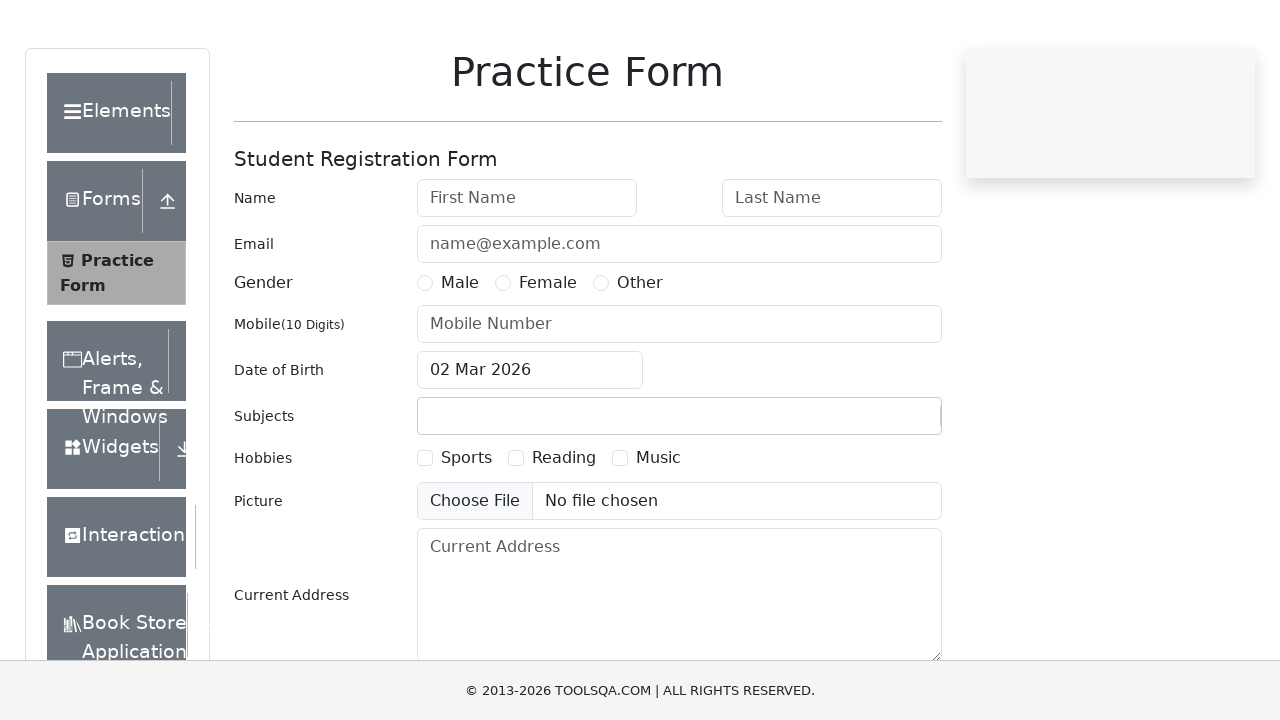

Located the h1 header element
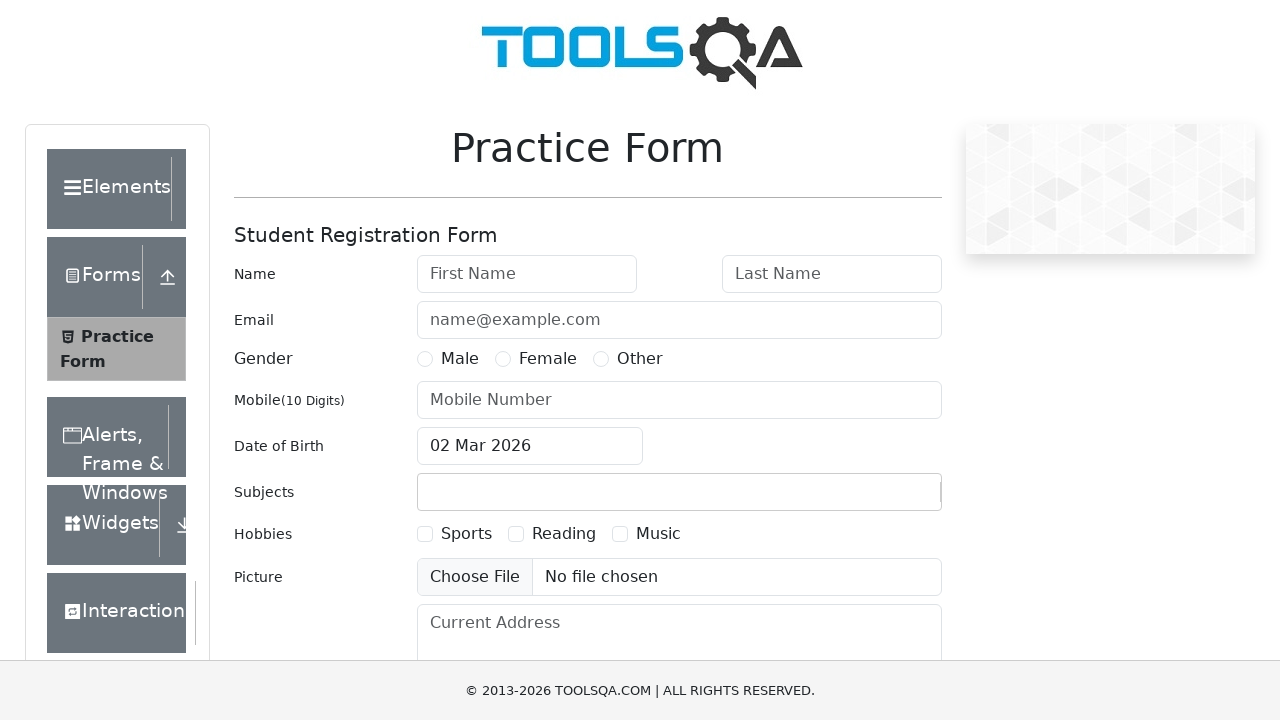

Waited for h1 header to load
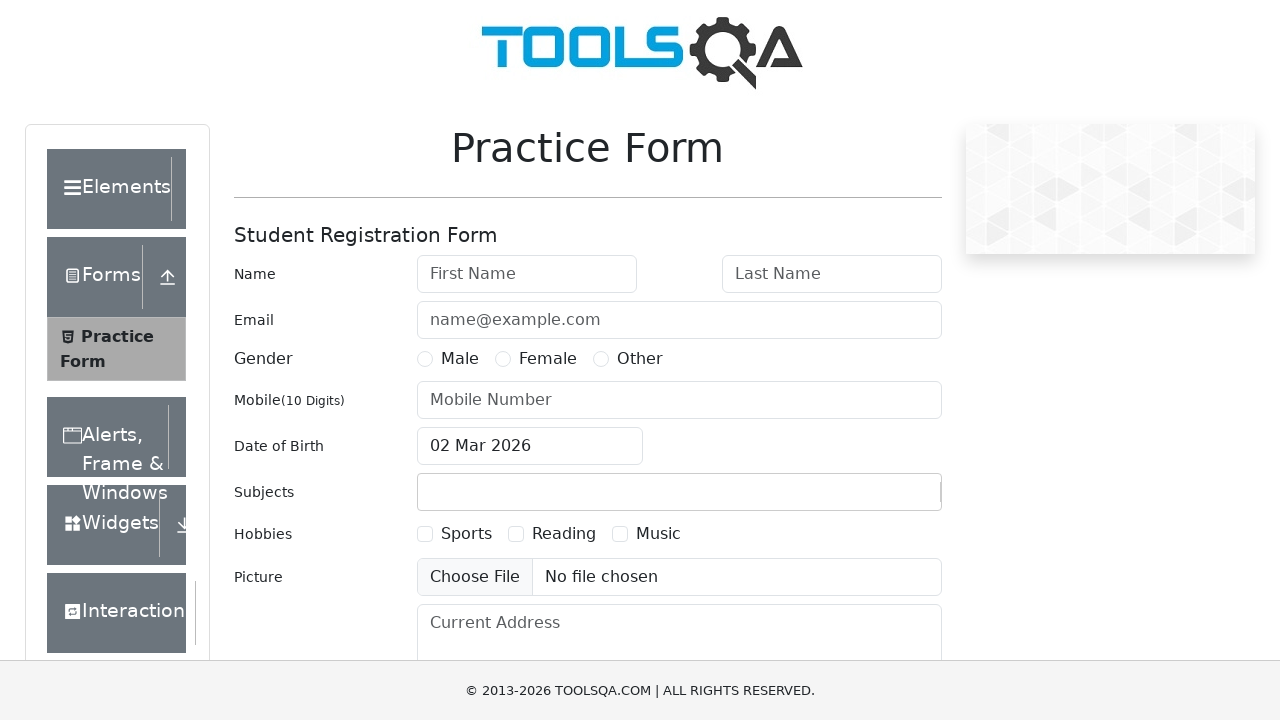

Verified that the header displays 'Practice Form'
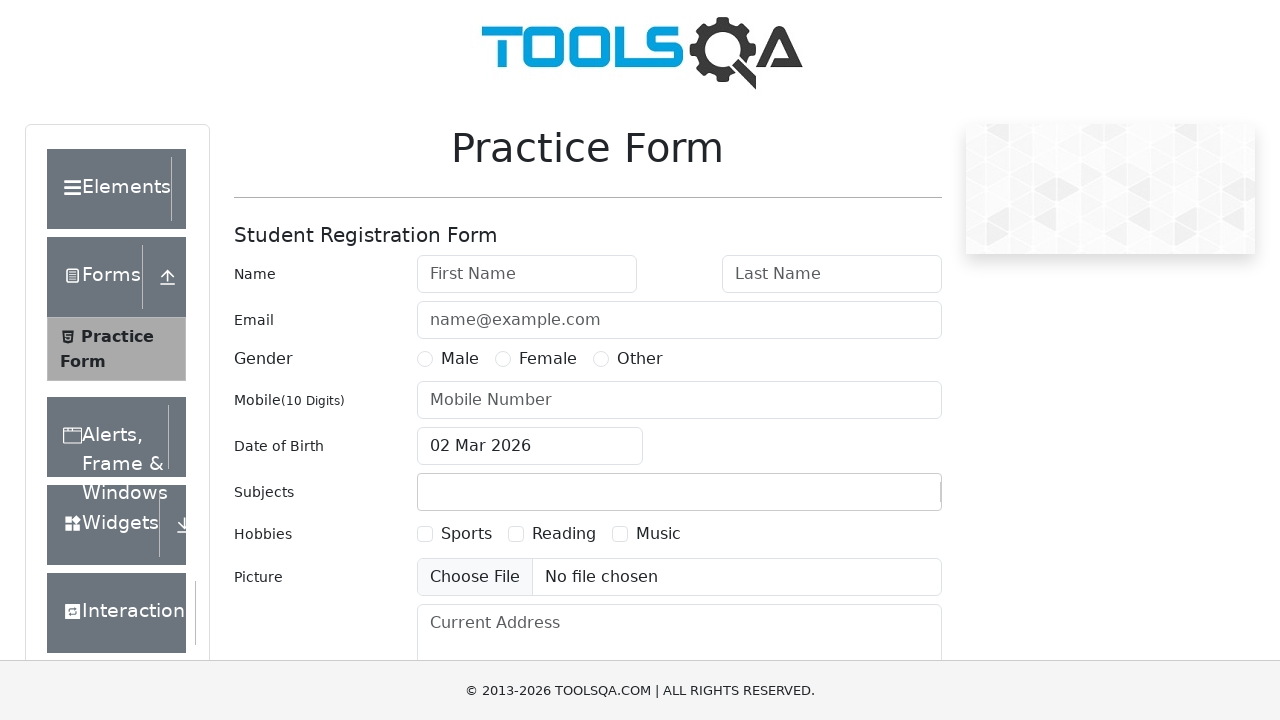

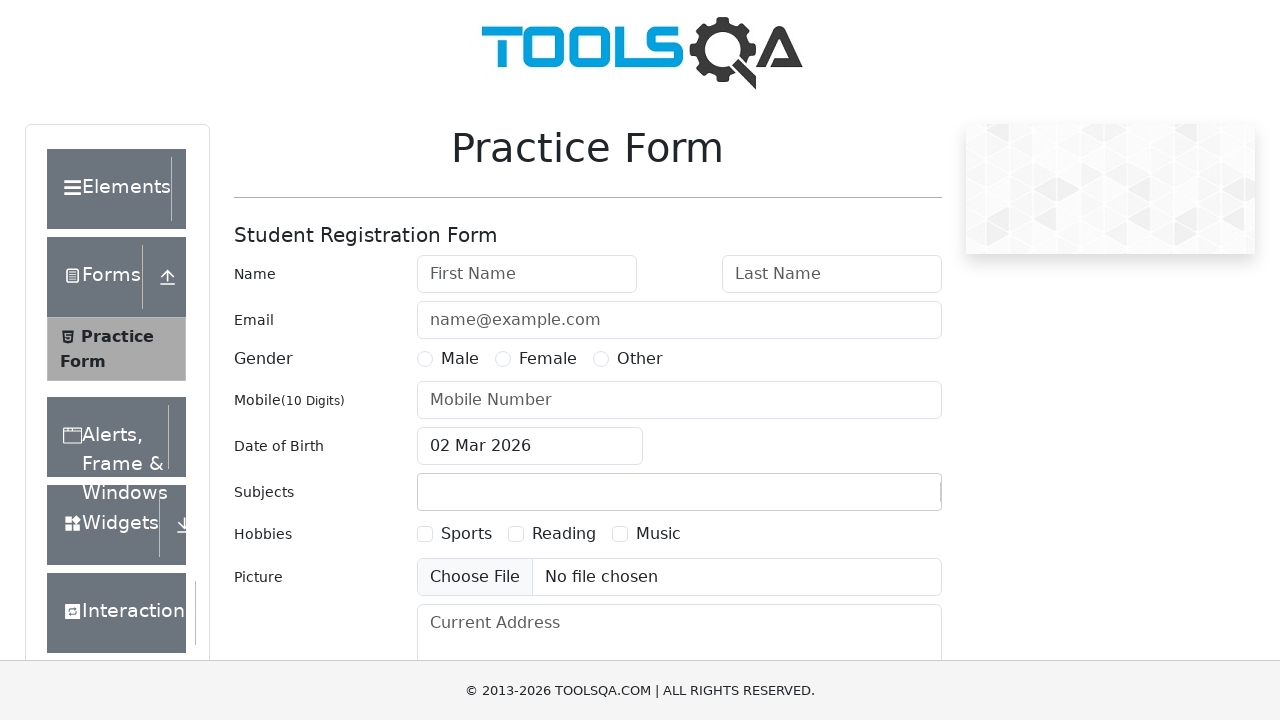